Tests a slow calculator application by setting a delay, performing a calculation (7 + 8), and verifying the result displays 15.

Starting URL: https://bonigarcia.dev/selenium-webdriver-java/slow-calculator.html

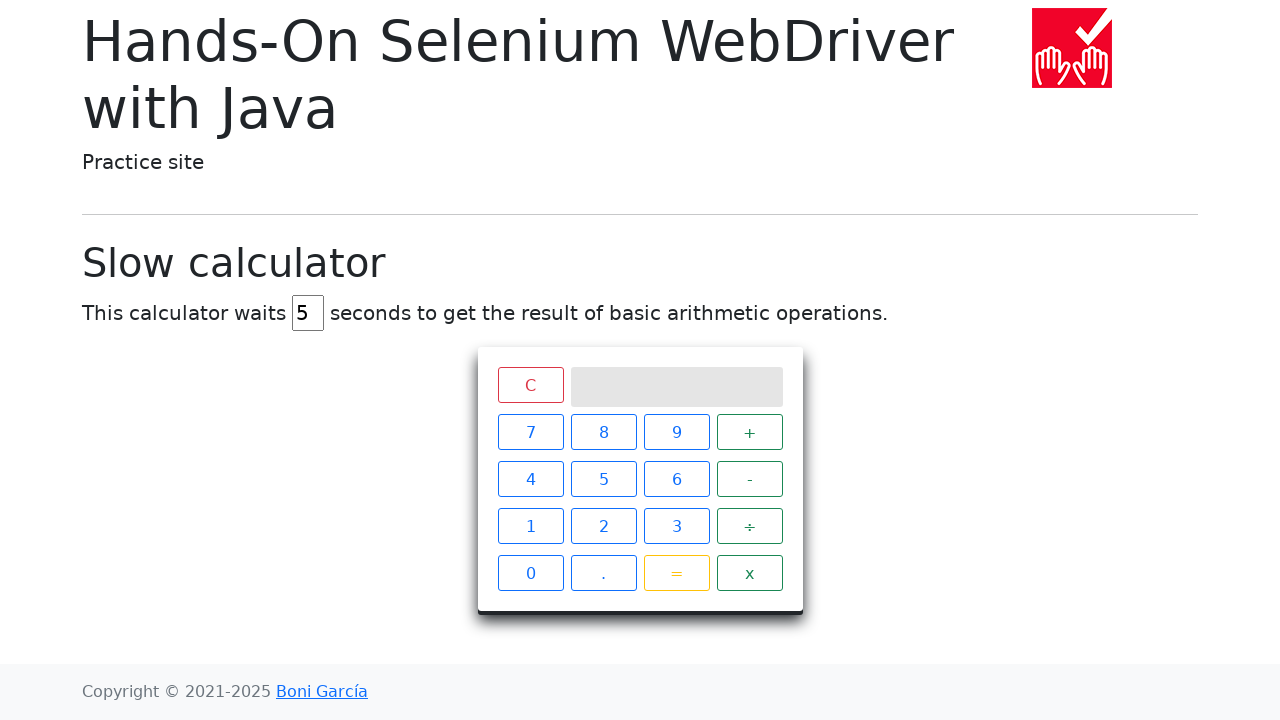

Located the delay input field
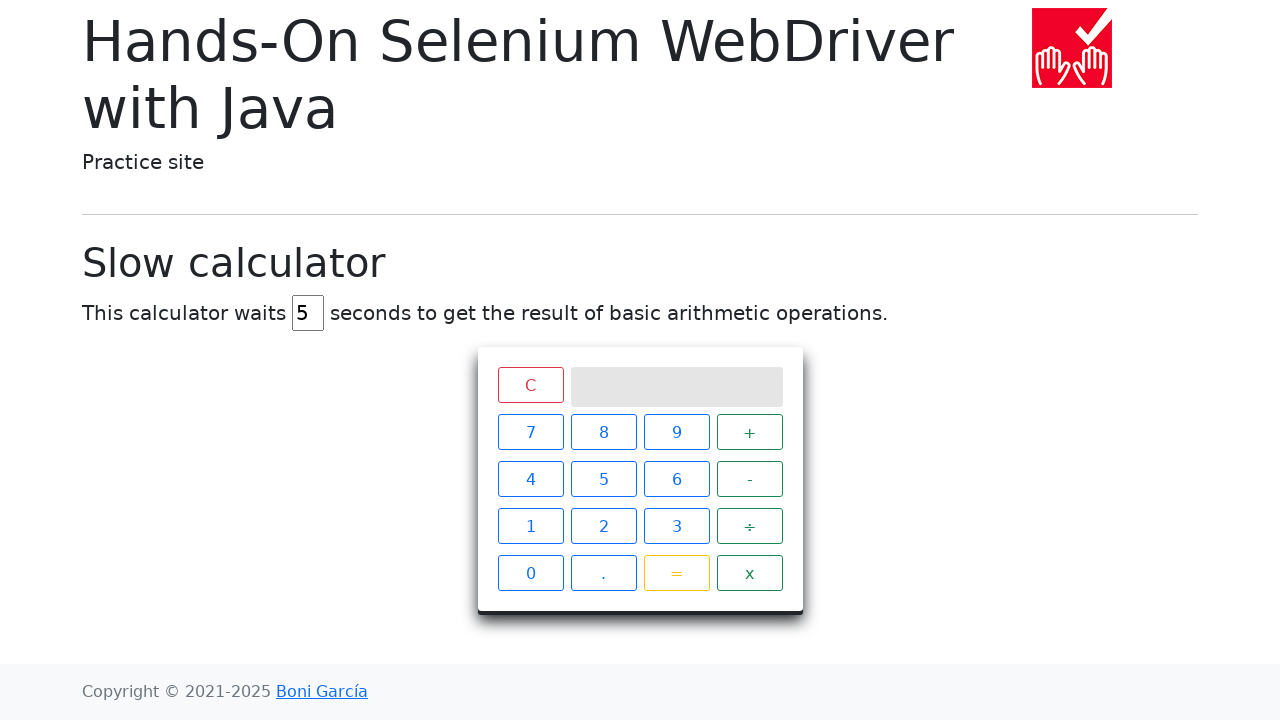

Cleared the delay input field on #delay
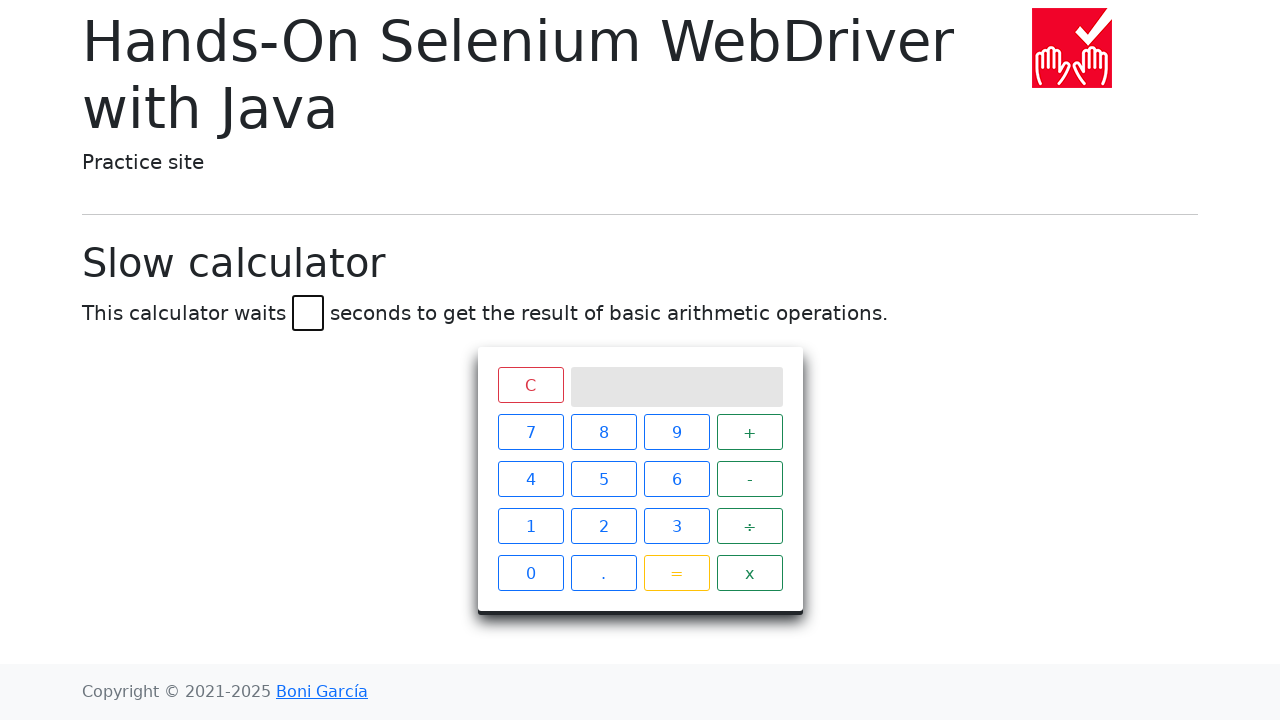

Filled delay field with value 45 on #delay
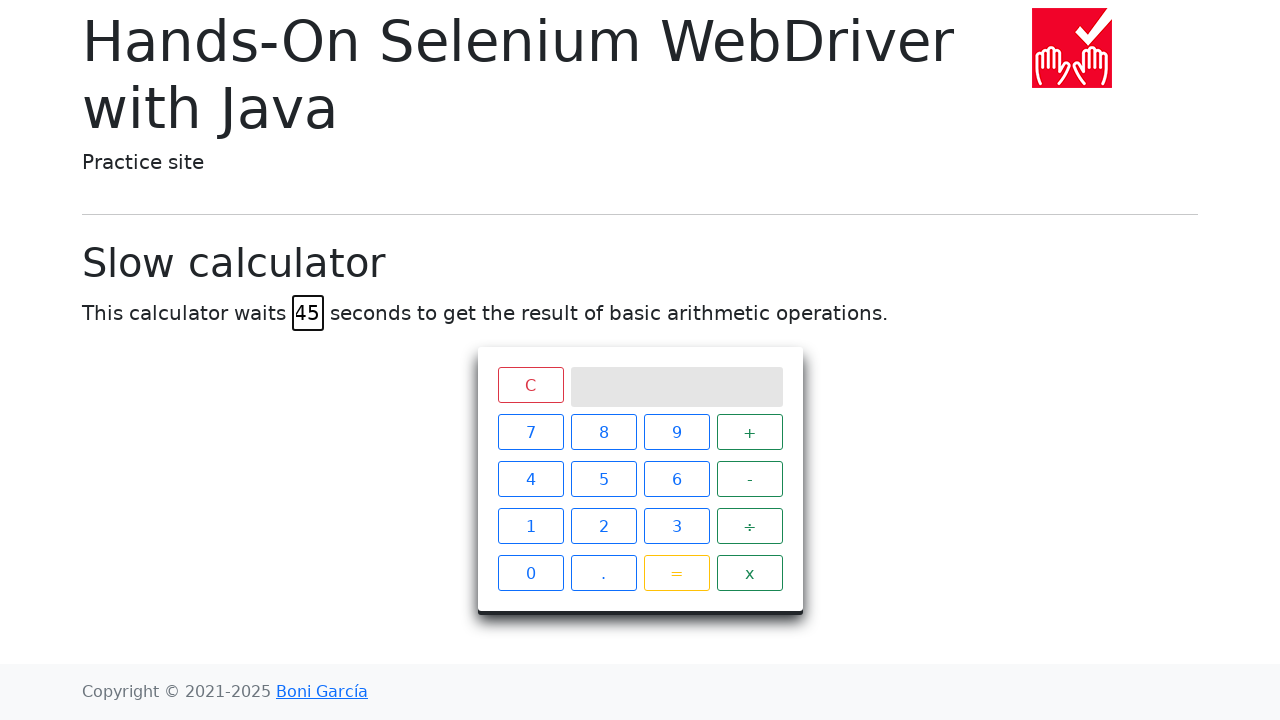

Clicked button 7 at (530, 432) on .btn-outline-primary
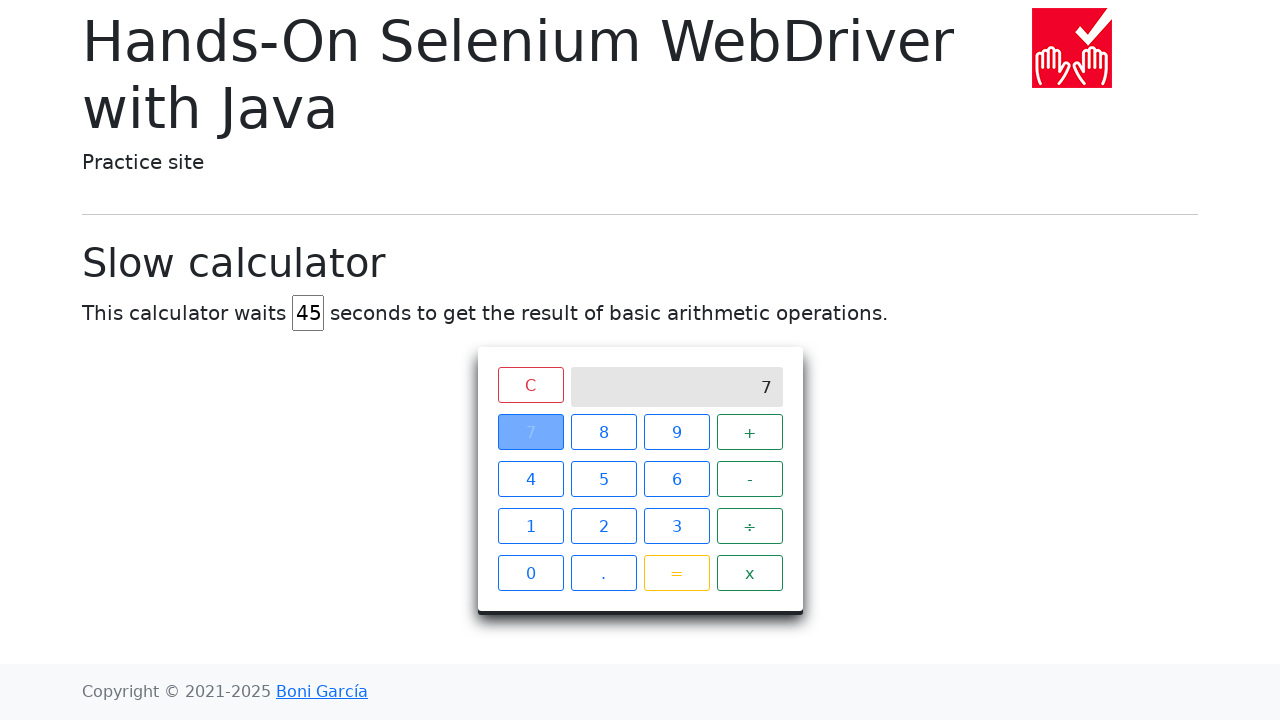

Clicked the plus button at (750, 432) on .btn-outline-success
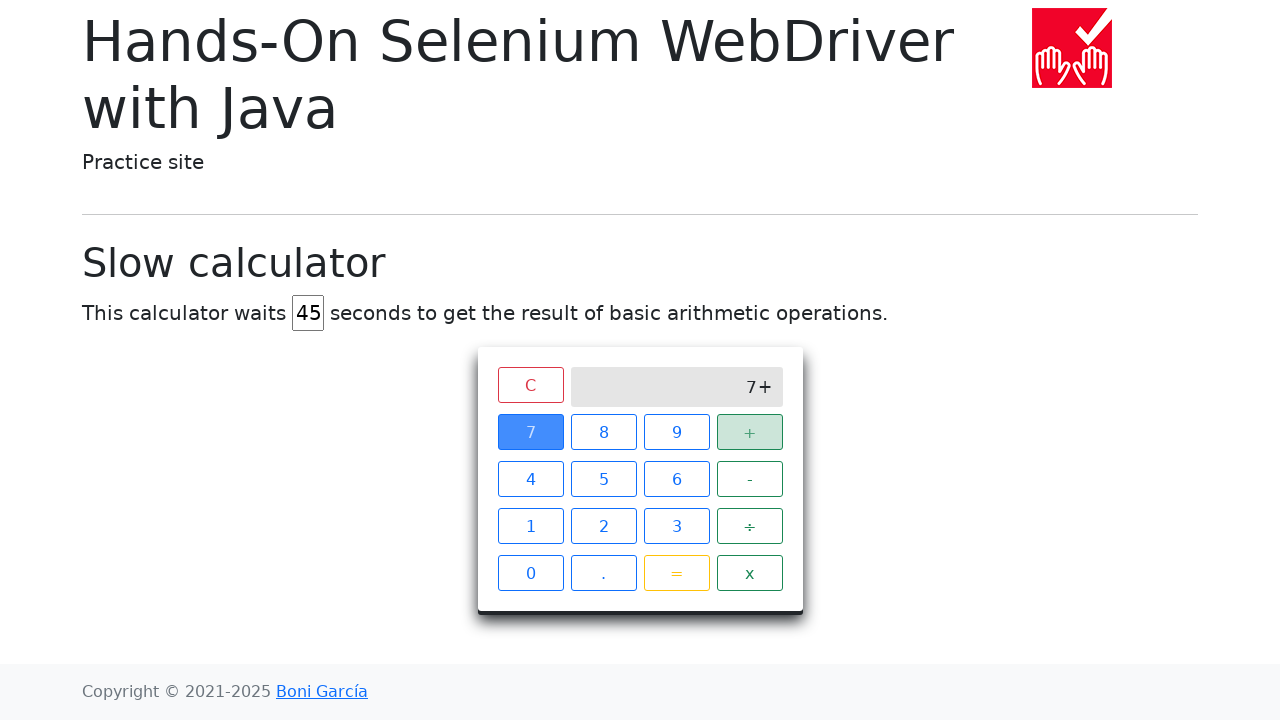

Clicked button 8 at (604, 432) on xpath=//span[text()='8']
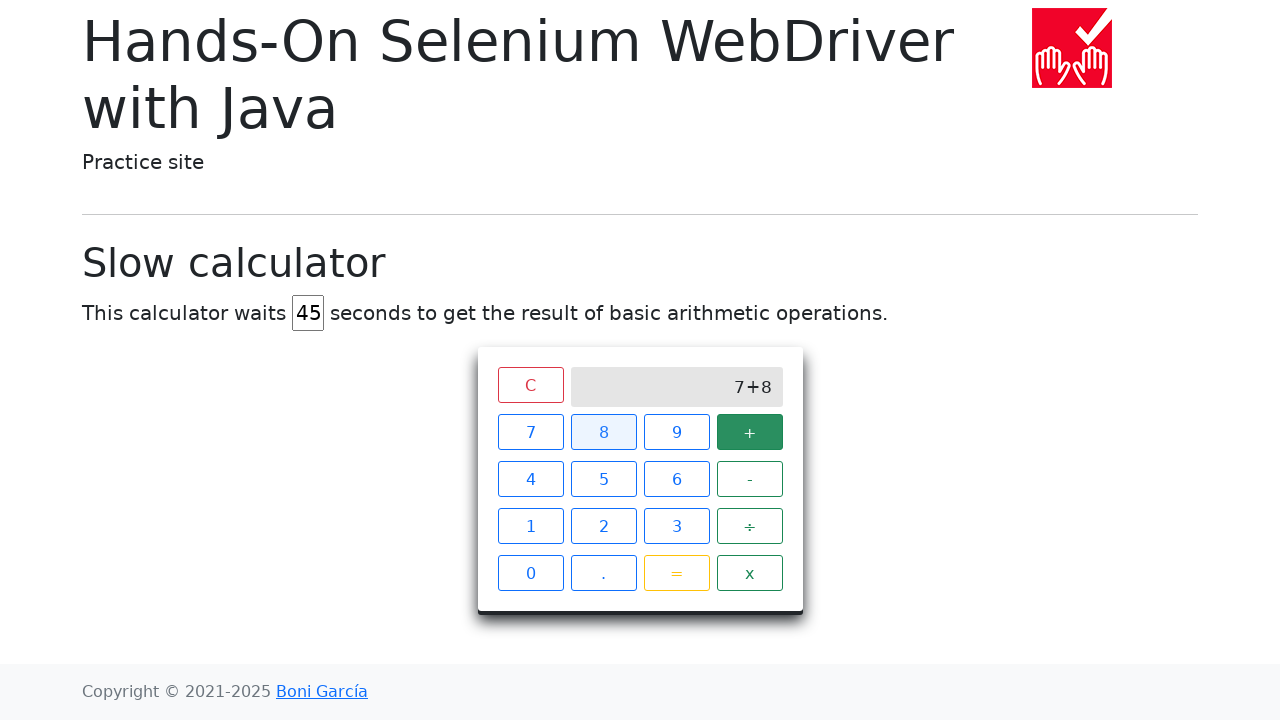

Clicked the execute/equals button at (676, 573) on .btn-outline-warning
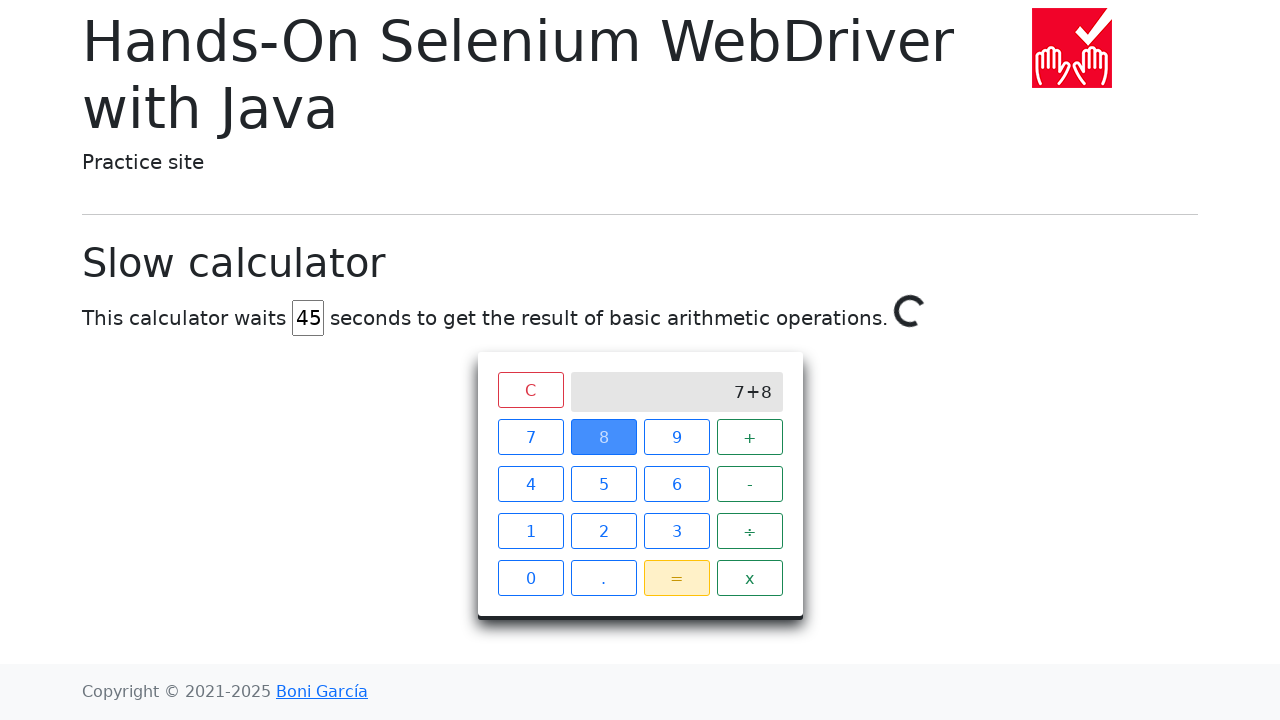

Result '15' appeared on calculator screen
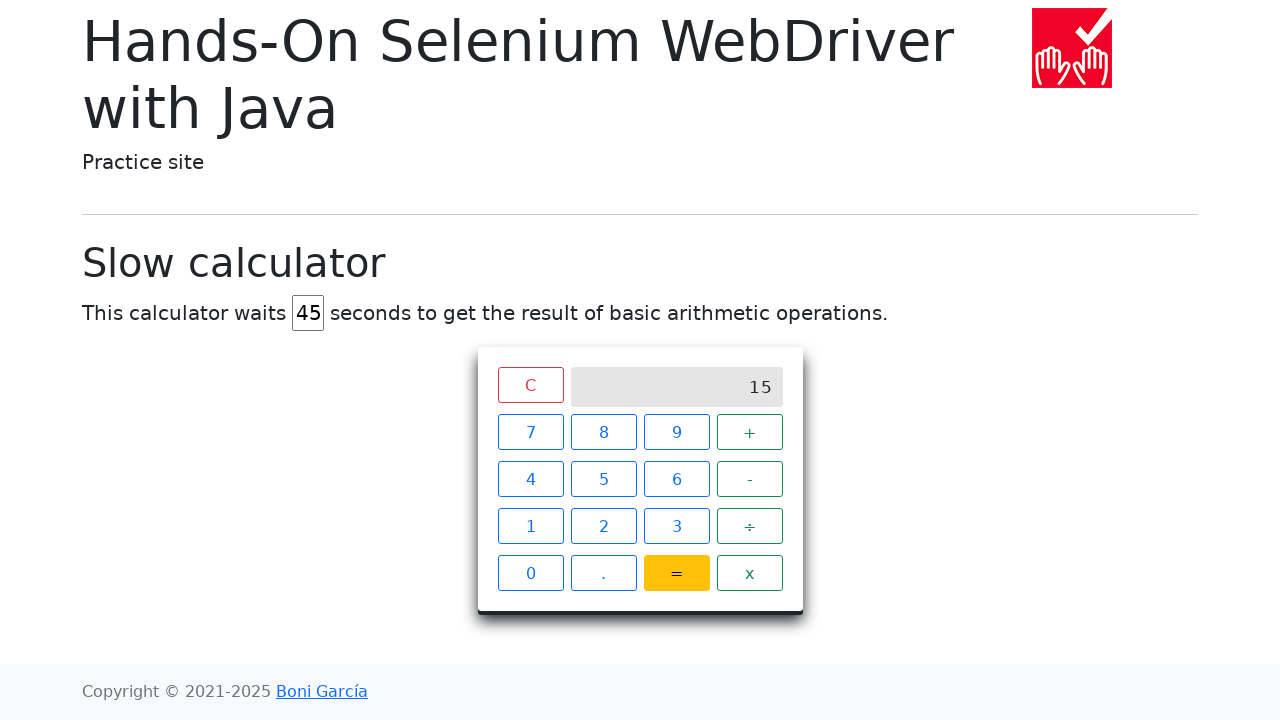

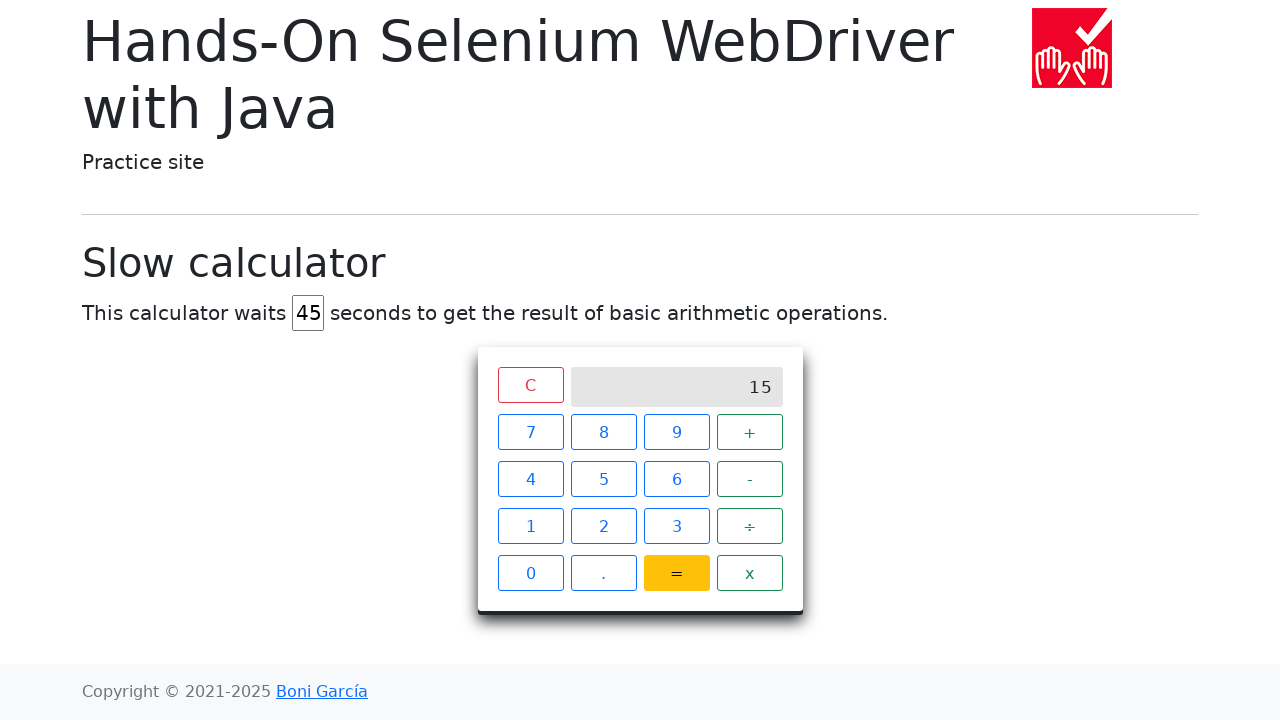